Tests the search functionality by entering text in the search field

Starting URL: https://bhaskarab7.github.io/KiaCars/Kia_Home.html

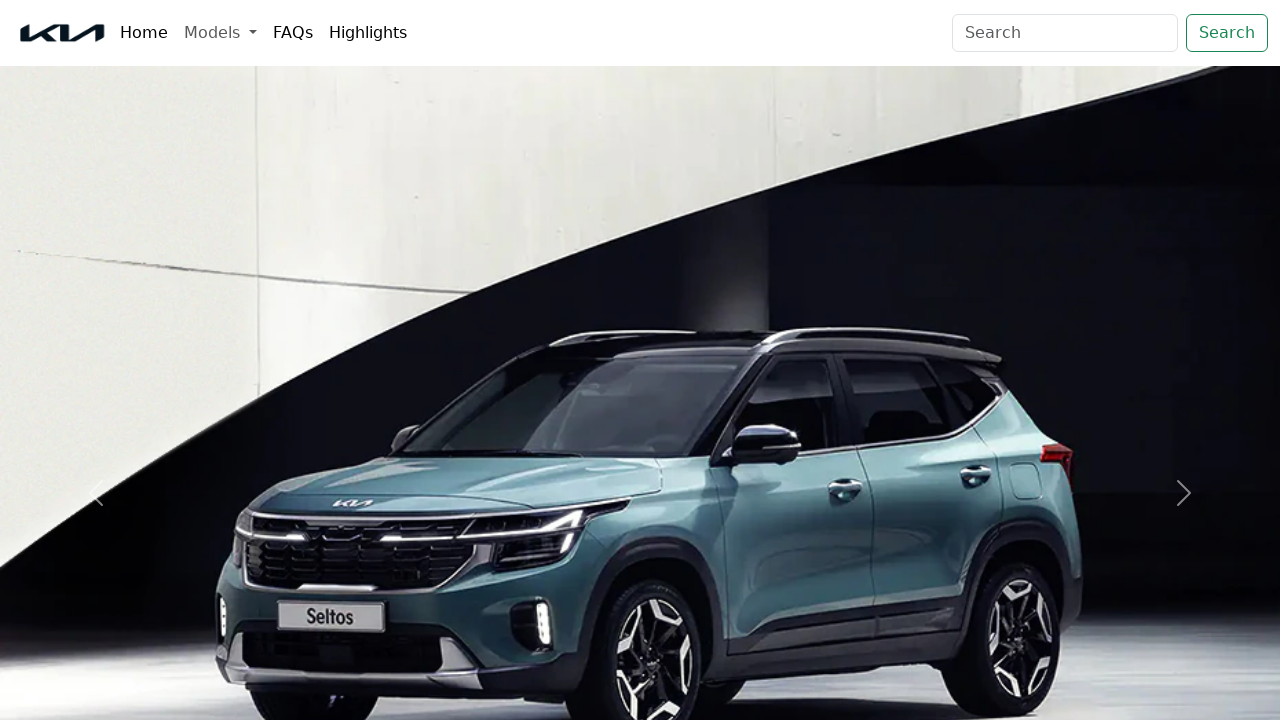

Entered 'Kia' in the search field on .form-control.me-2
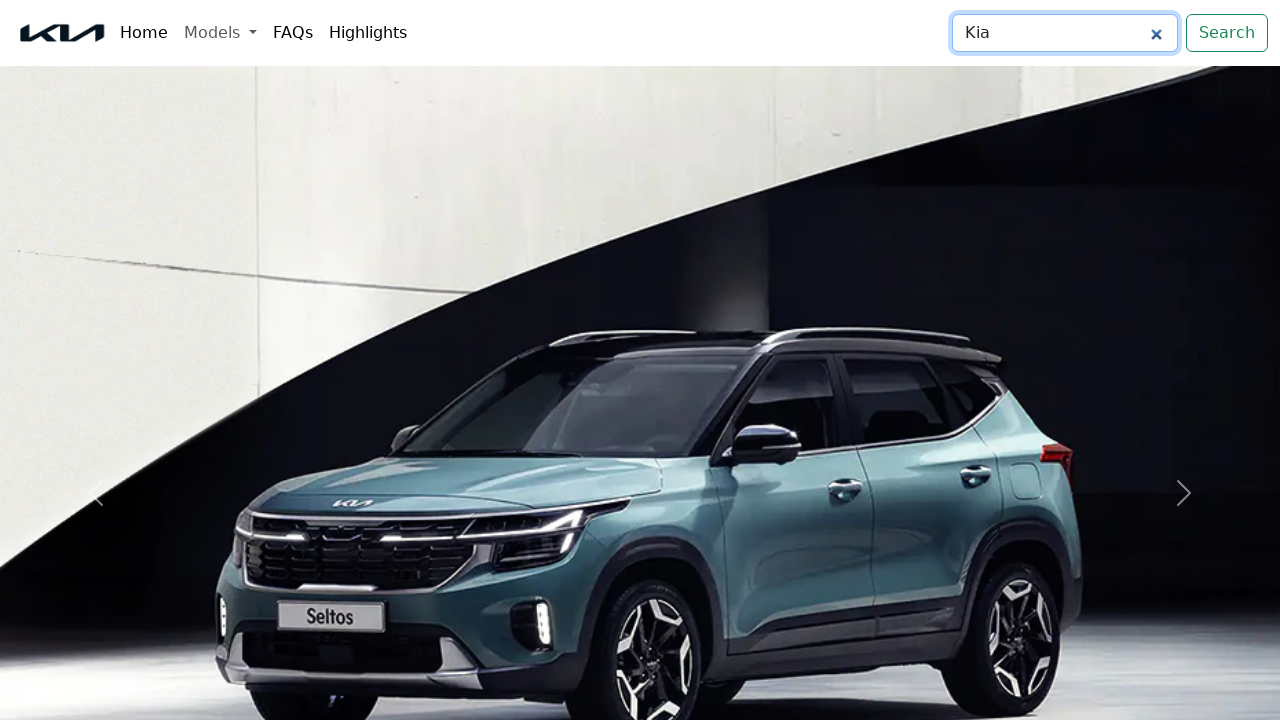

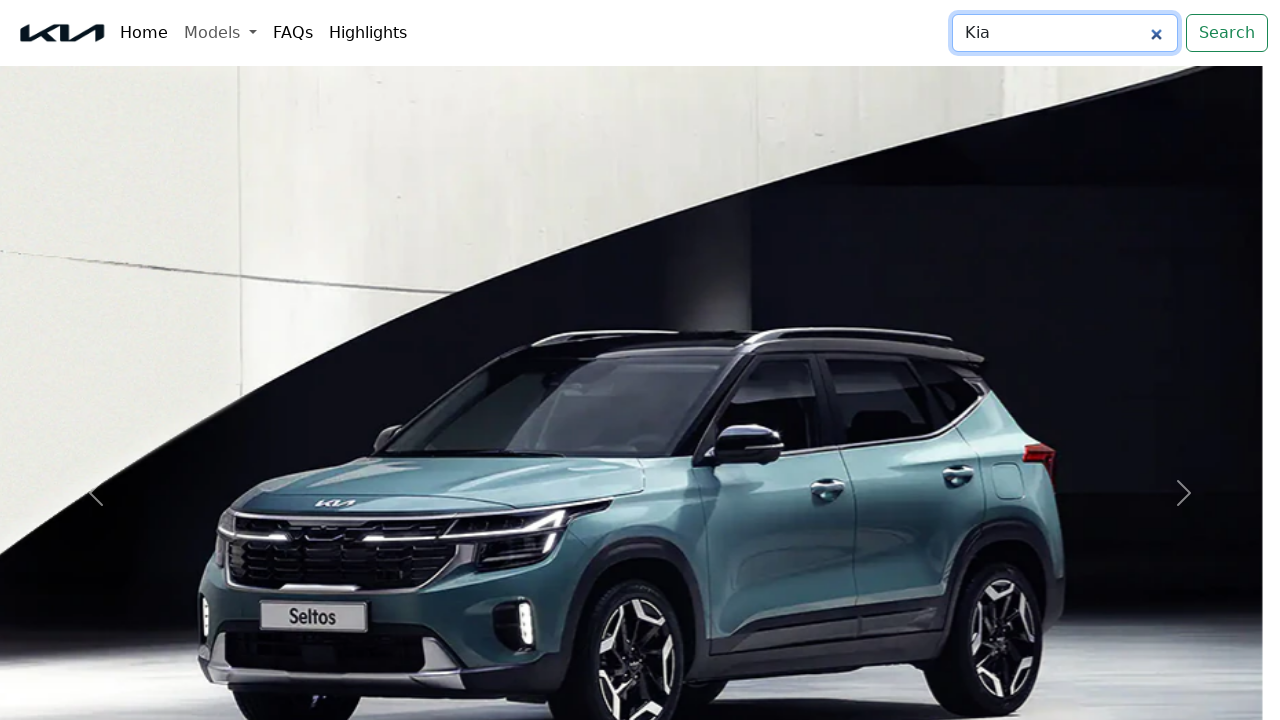